Tests dropdown selection by selecting an option using its visible text

Starting URL: https://kristinek.github.io/site/examples/actions

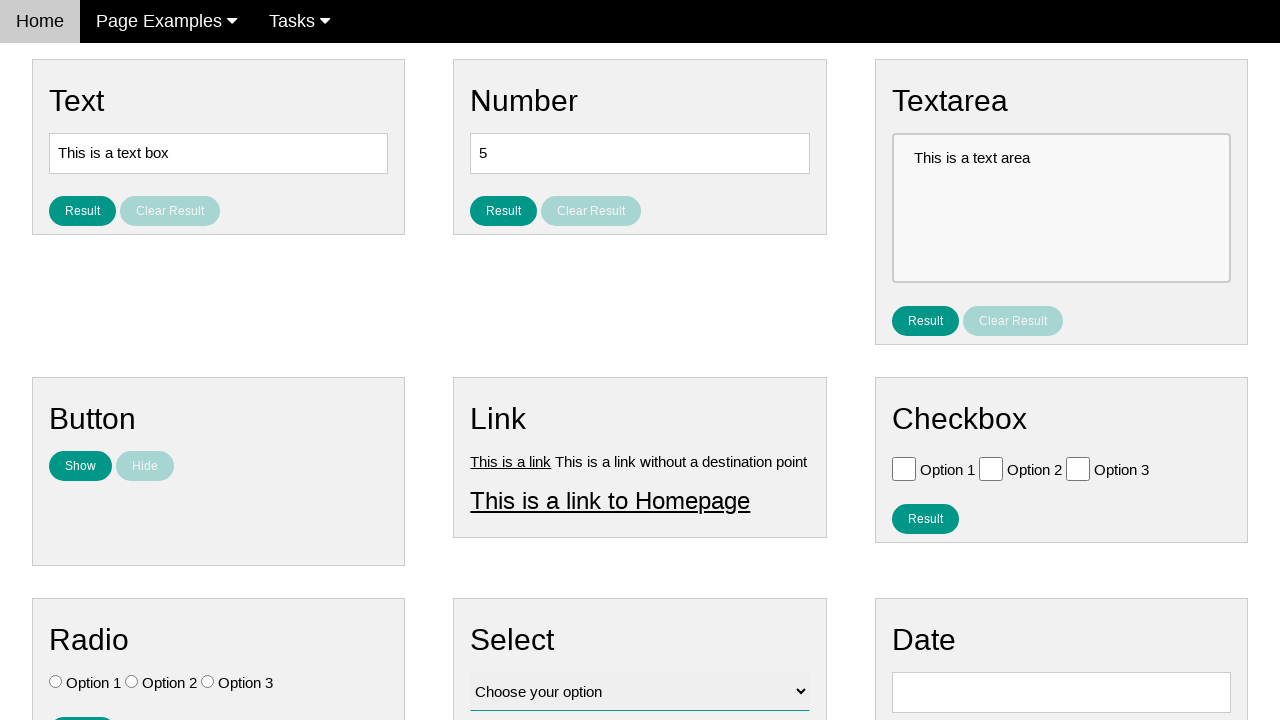

Navigated to actions example page
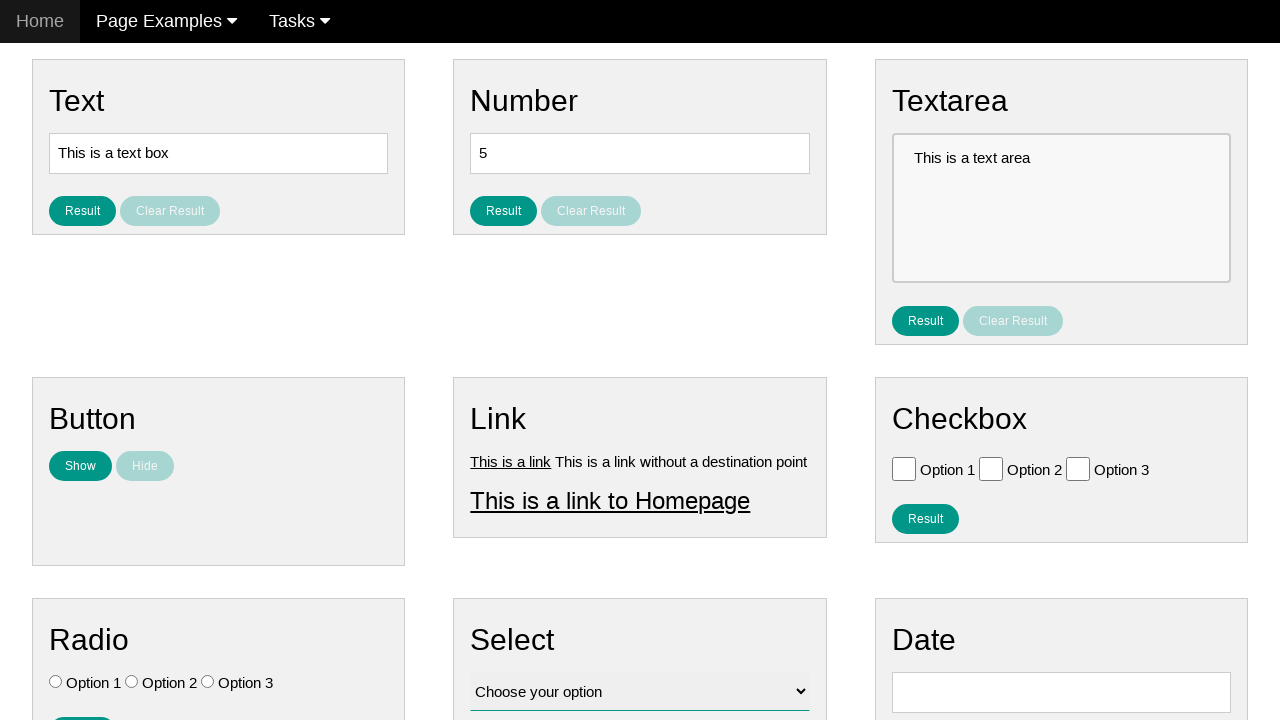

Selected 'Option 2' from dropdown by visible text on select[name='vfb-12']
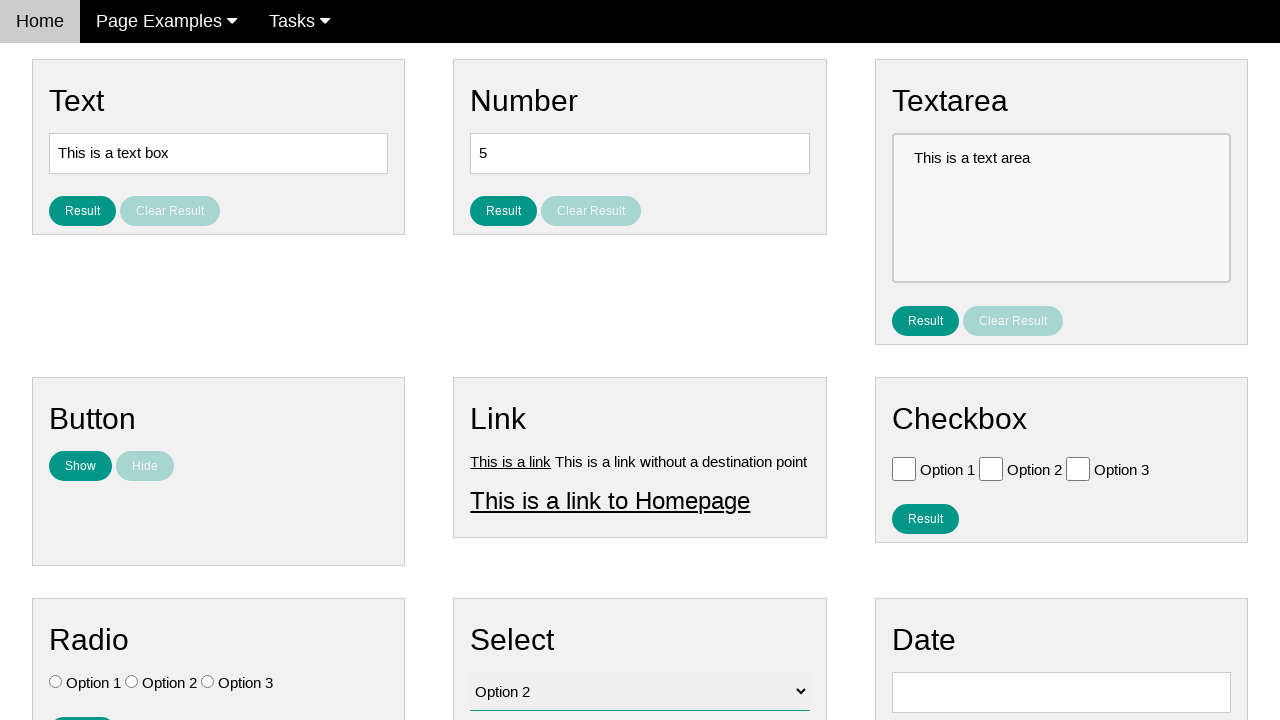

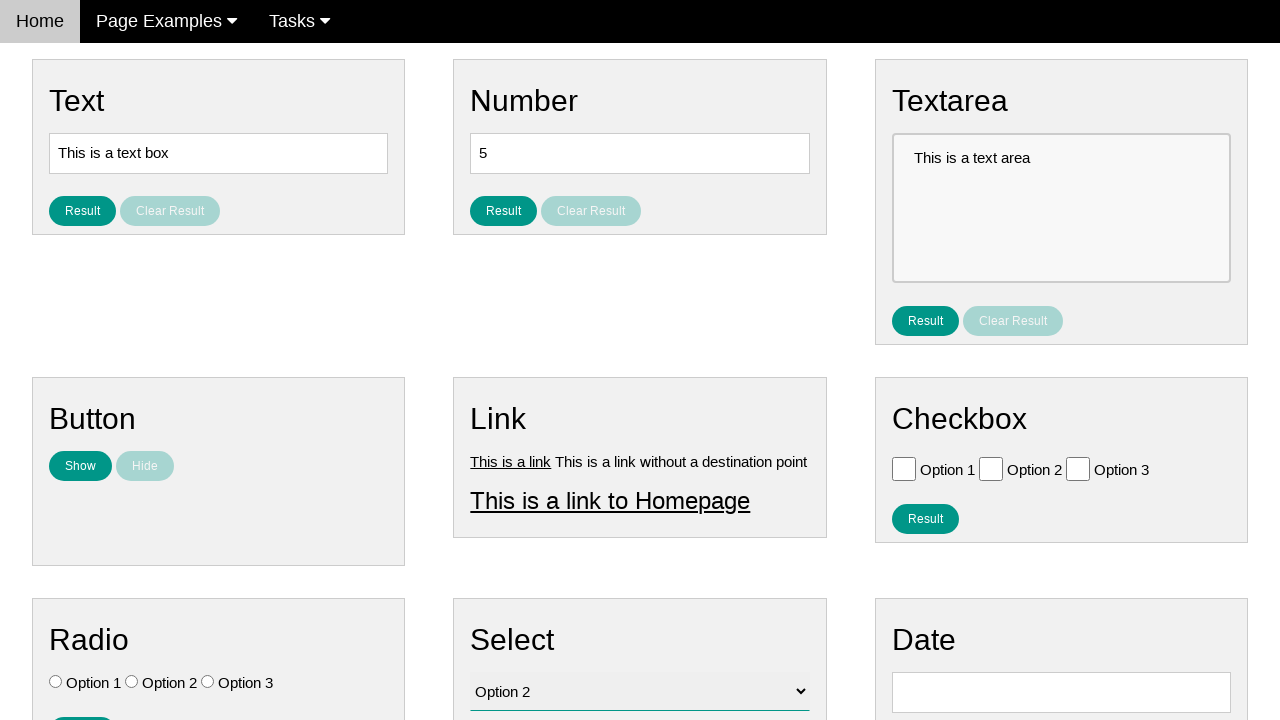